Tests a demo web form by entering "Apple" into a meal input field on an ASP.NET Awesome demo site

Starting URL: https://demowf.aspnetawesome.com/

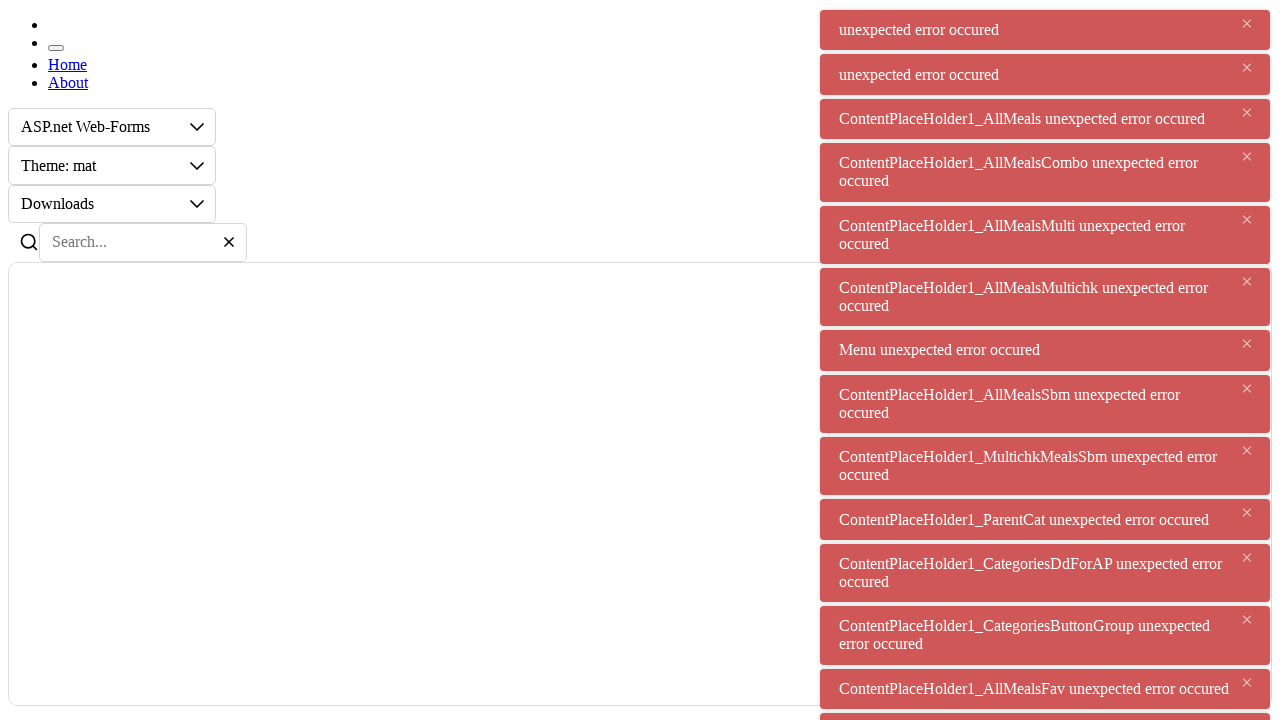

Filled meal input field with 'Apple' on #ContentPlaceHolder1_Meal
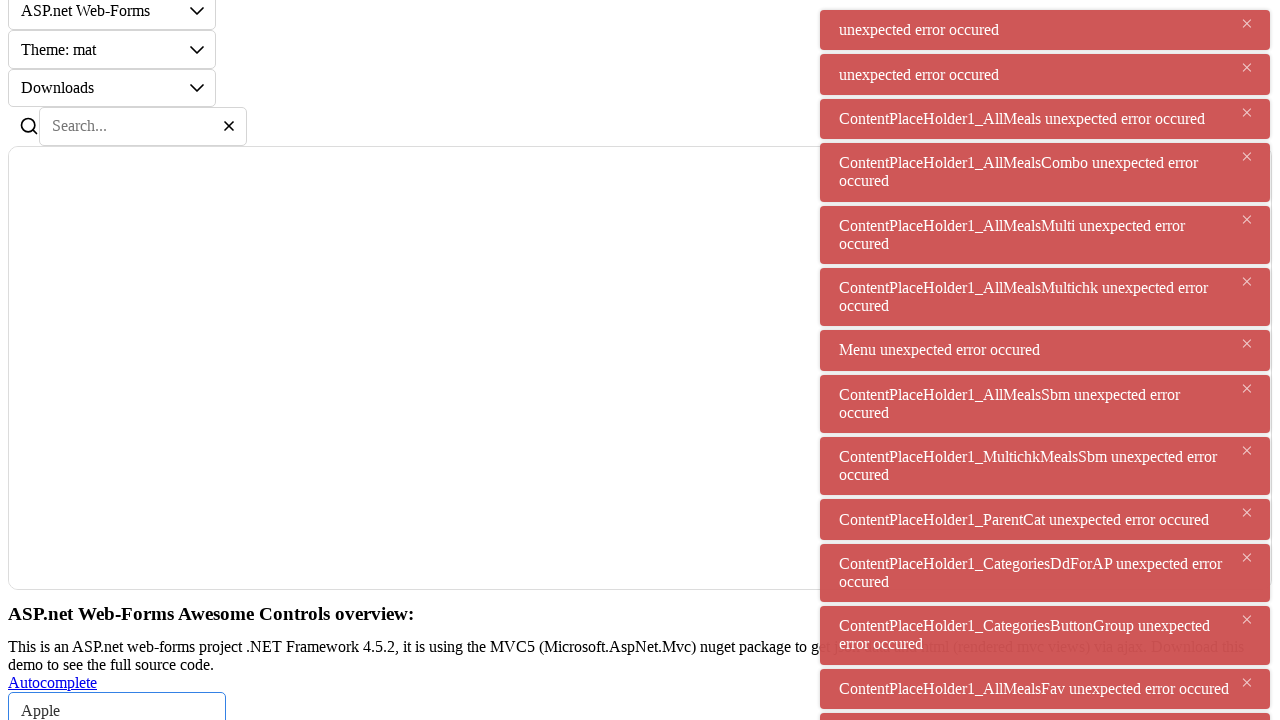

Waited 2 seconds for autocomplete or processing to complete
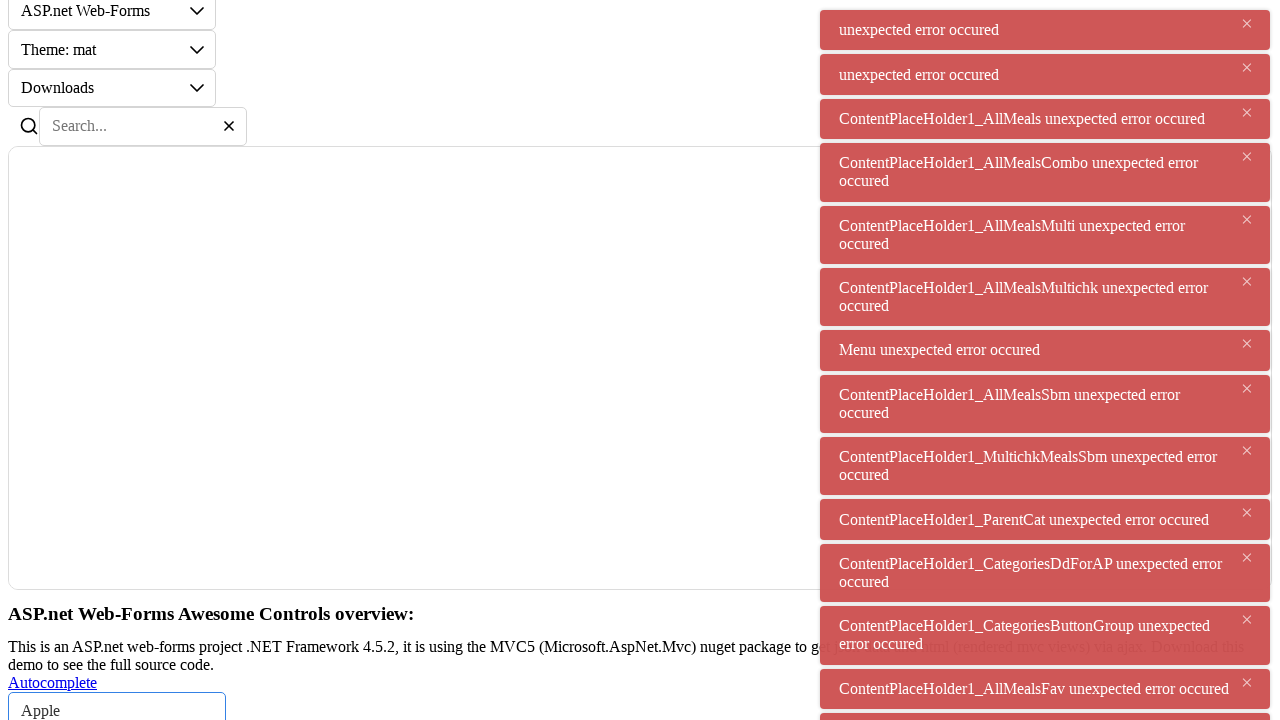

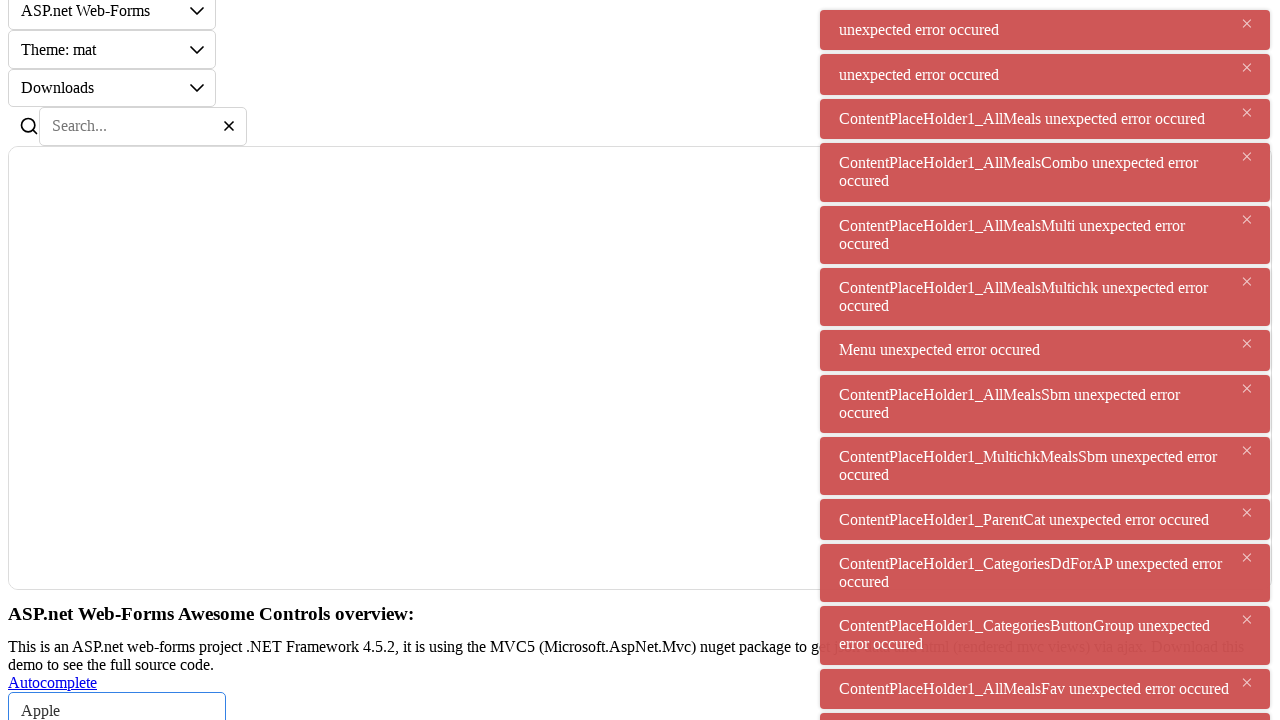